Navigates to a frames demo page, clicks on nested frames option, switches to a frame, and counts the number of iframes present

Starting URL: https://demoqa.com/frames

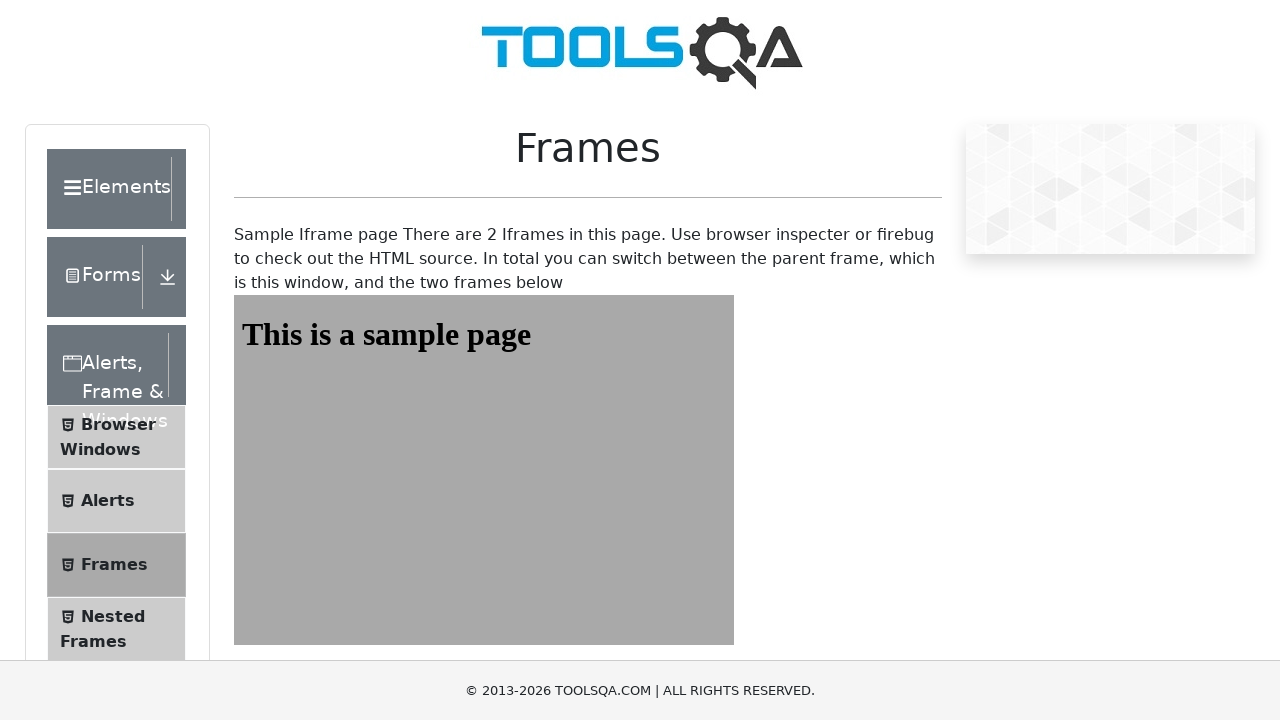

Navigated to frames demo page
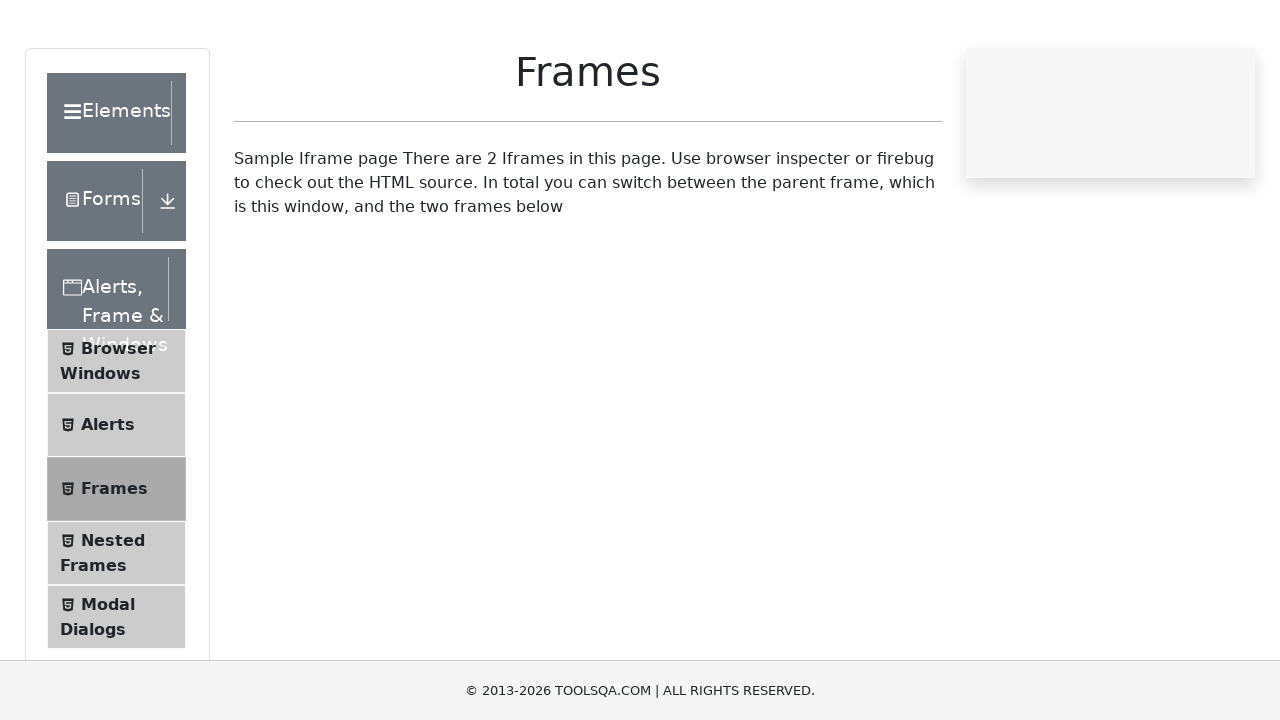

Clicked on Nested Frames option at (113, 616) on xpath=//span[contains(text(),'Nested Frames')]
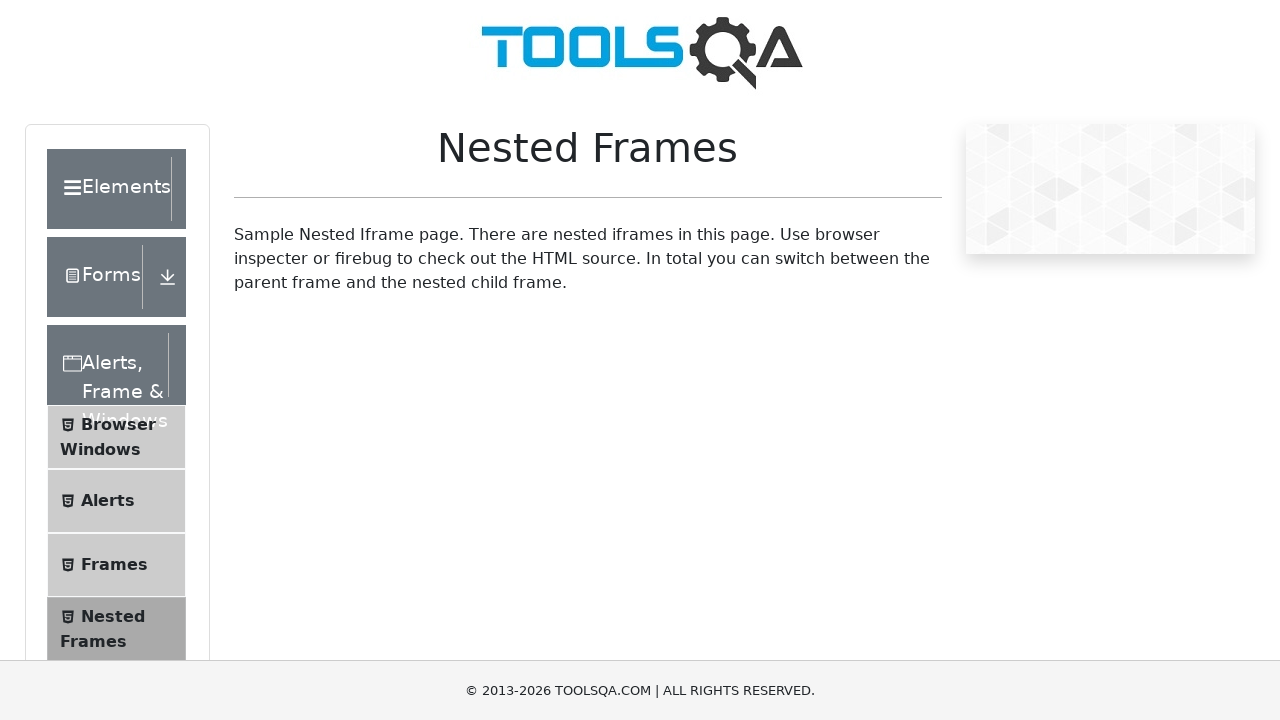

Switched to the second frame
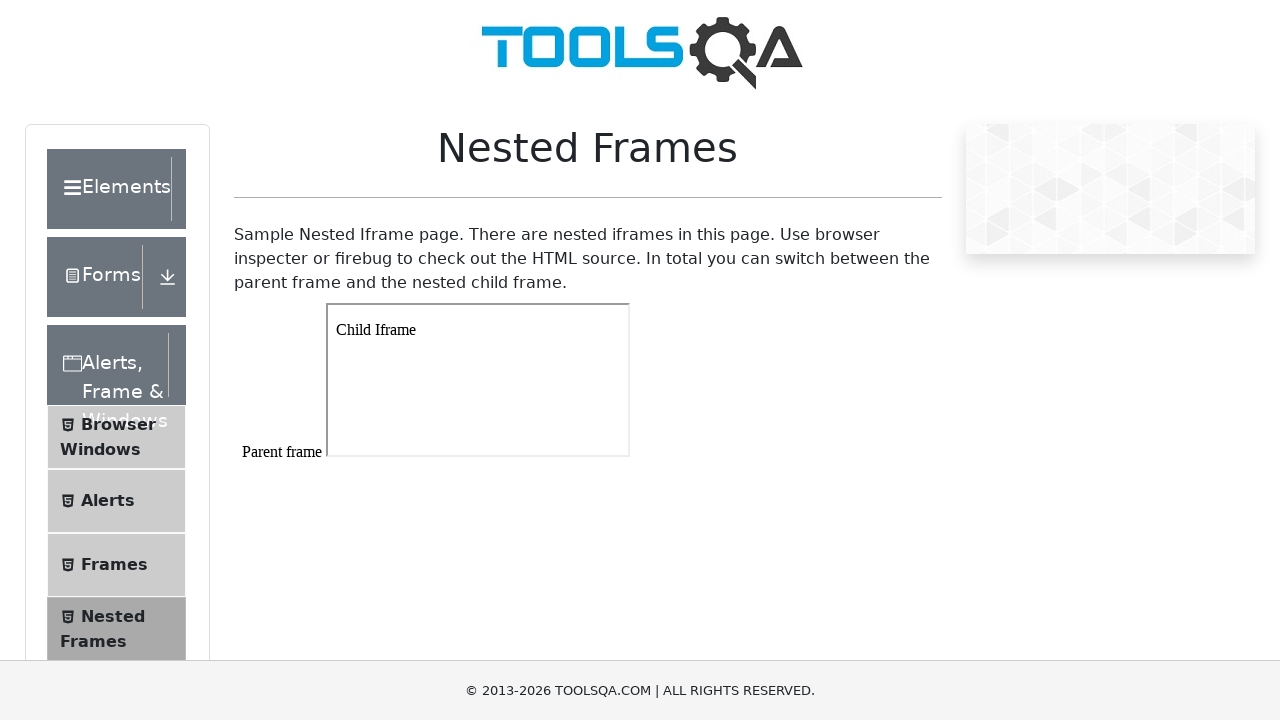

Counted total number of iframes: 3
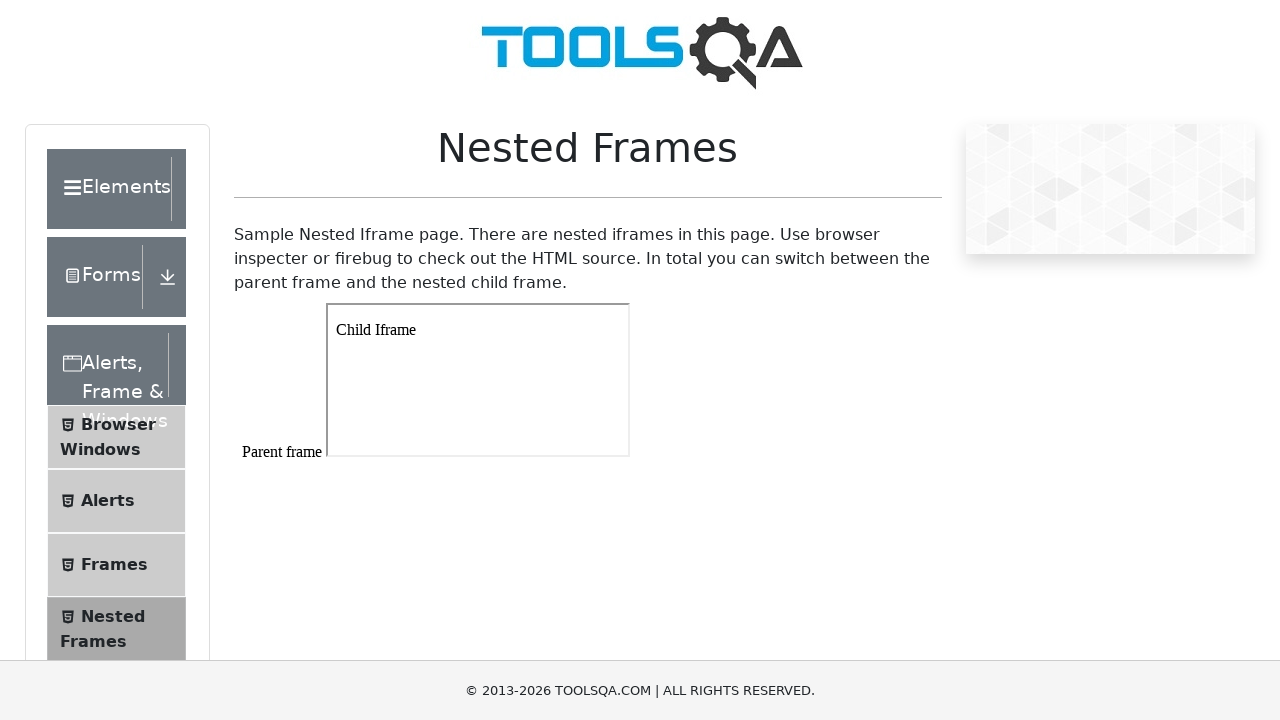

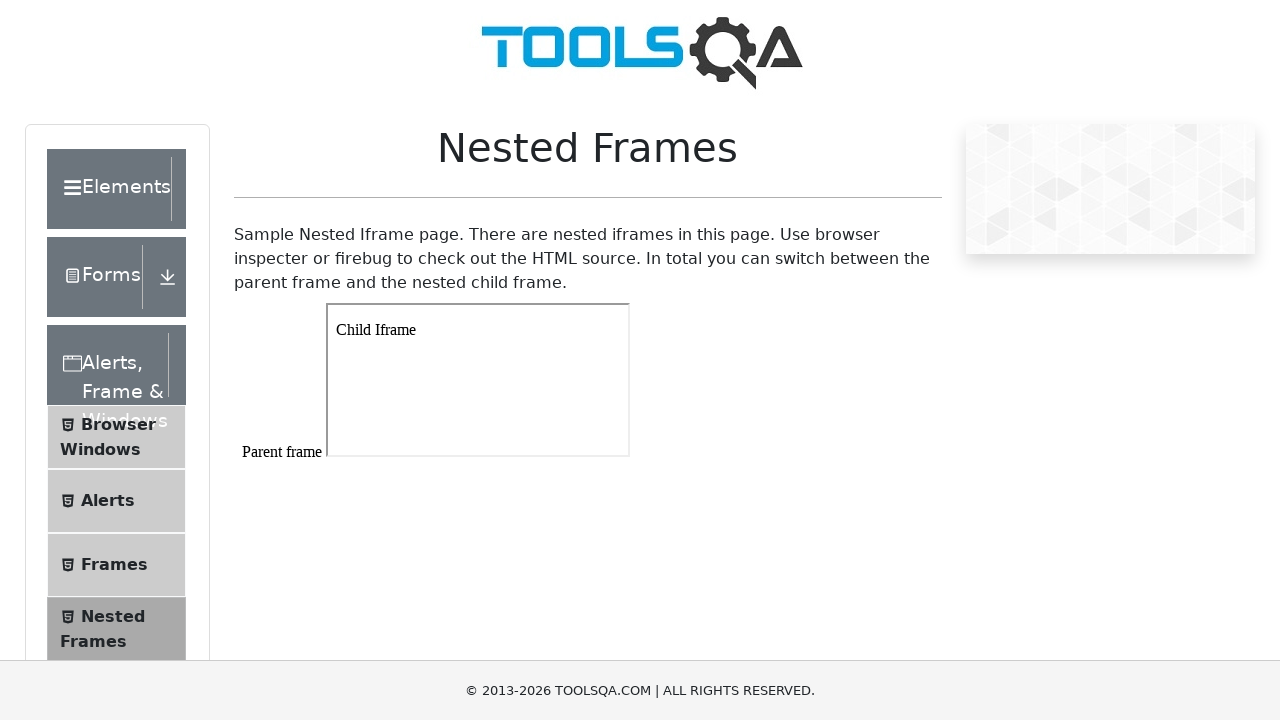